Navigates from the SHAFT homepage to DuckDuckGo search engine

Starting URL: https://shafthq.github.io/

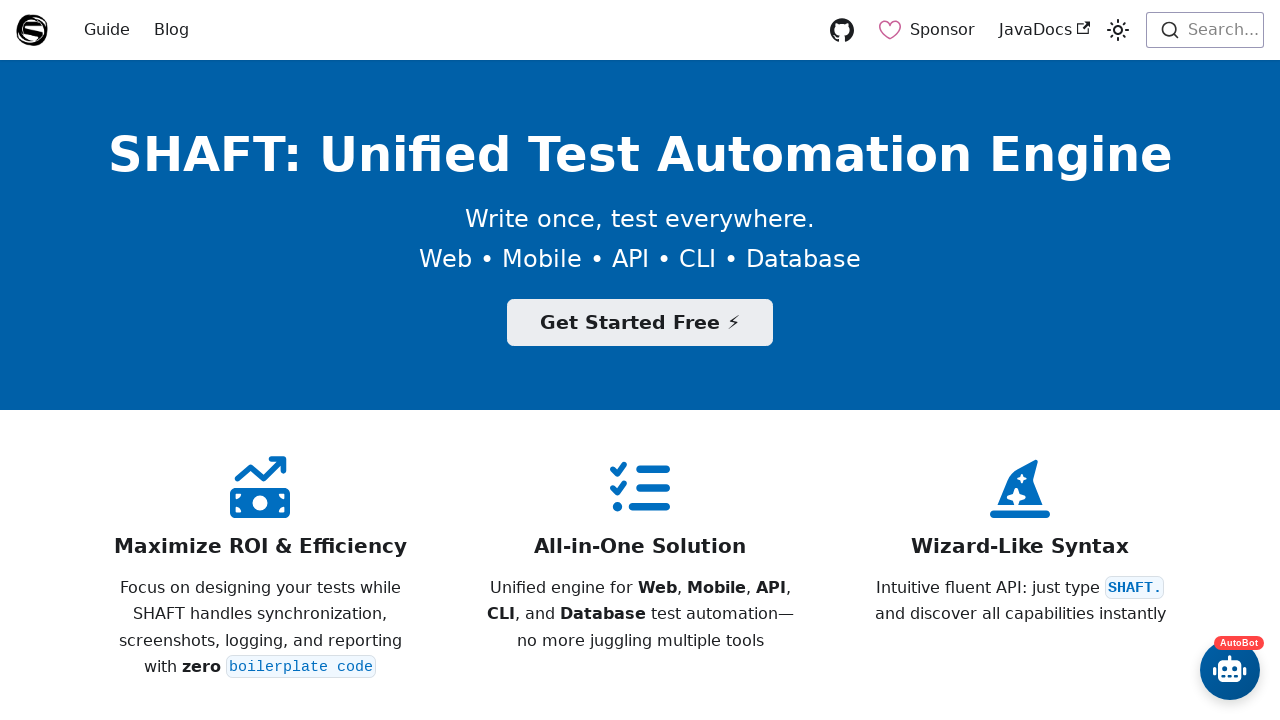

Navigated from SHAFT homepage to DuckDuckGo search engine
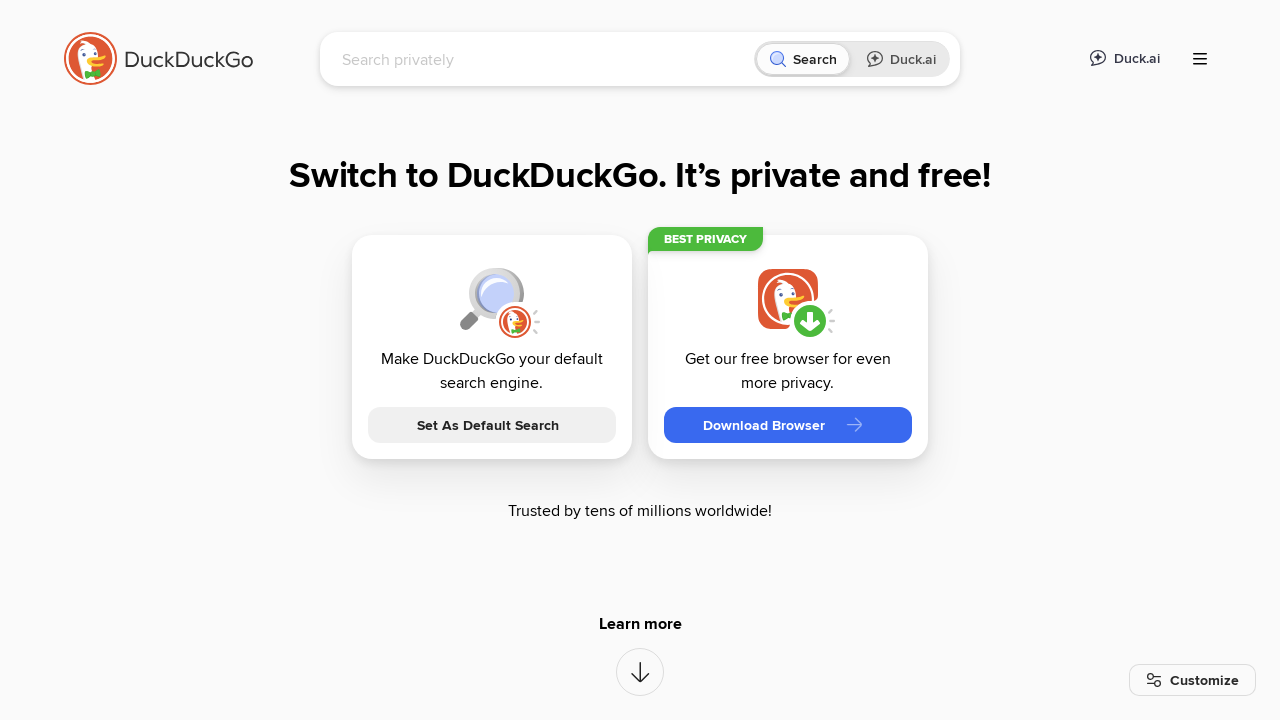

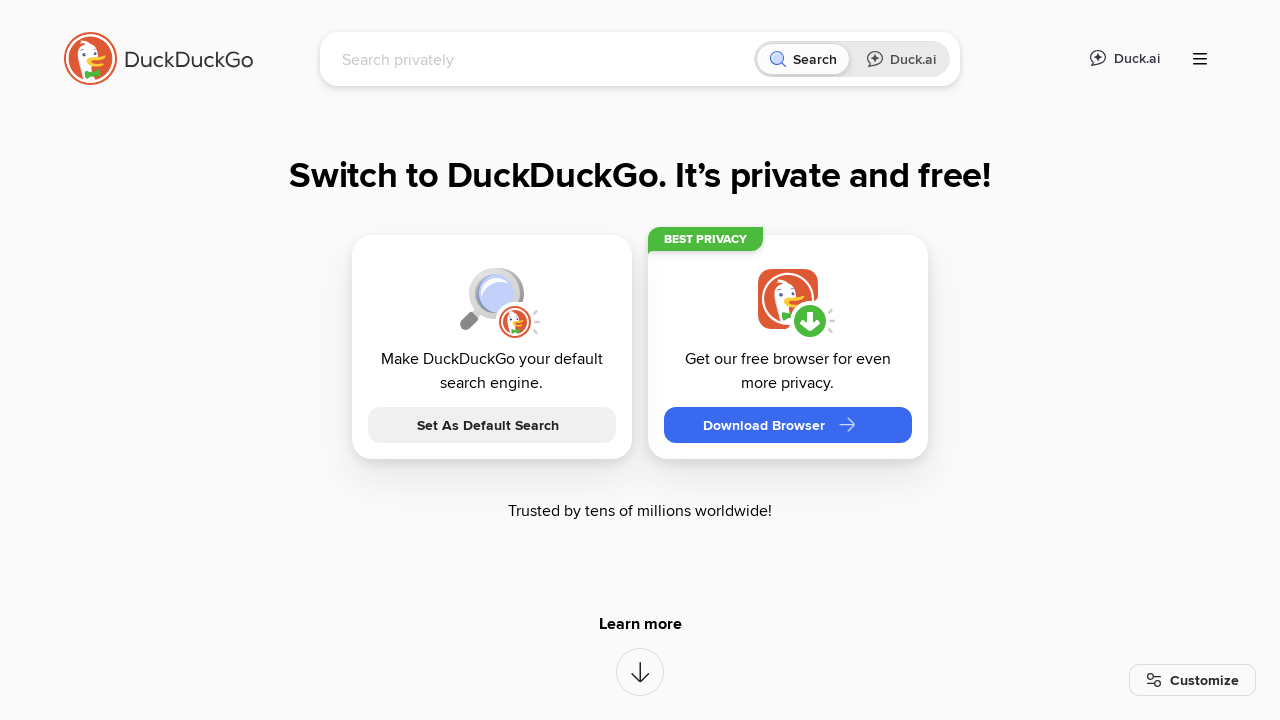